Tests the actiTIME free trial signup form by filling in personal details (first name, last name, email, company) and clicking the submit button.

Starting URL: https://www.actitime.com/free-online-trial

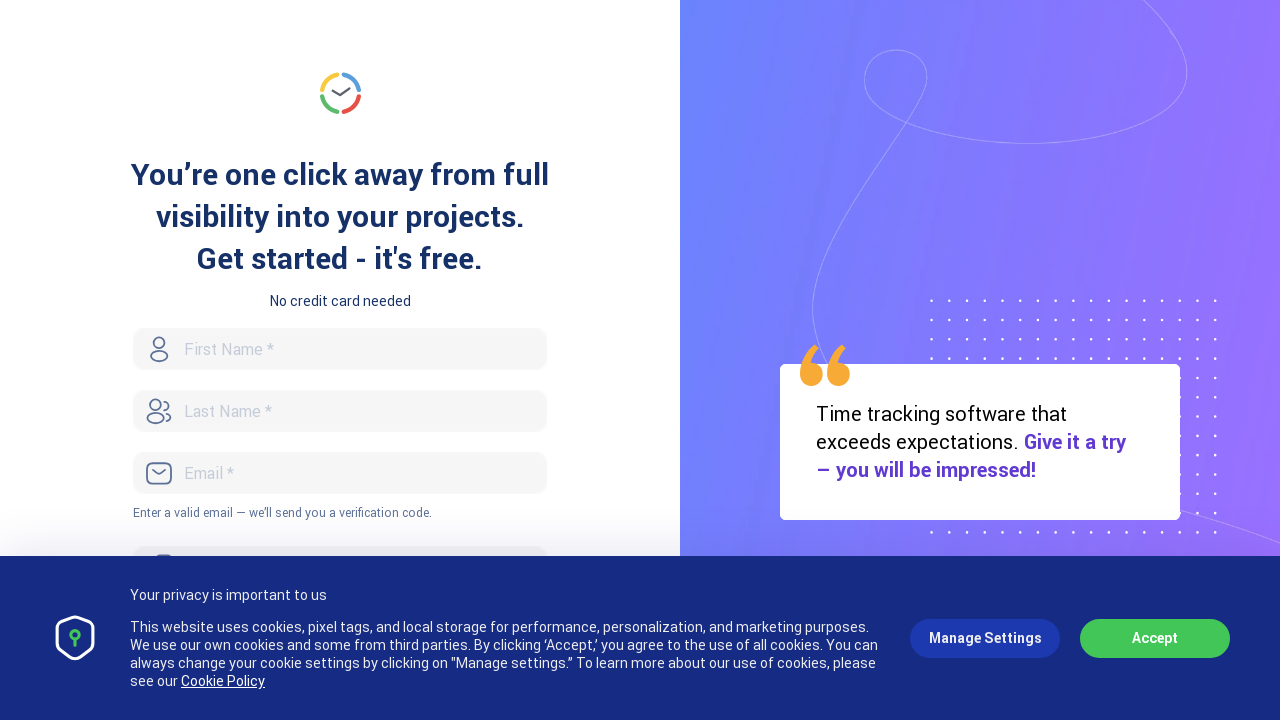

Waited for signup form to load
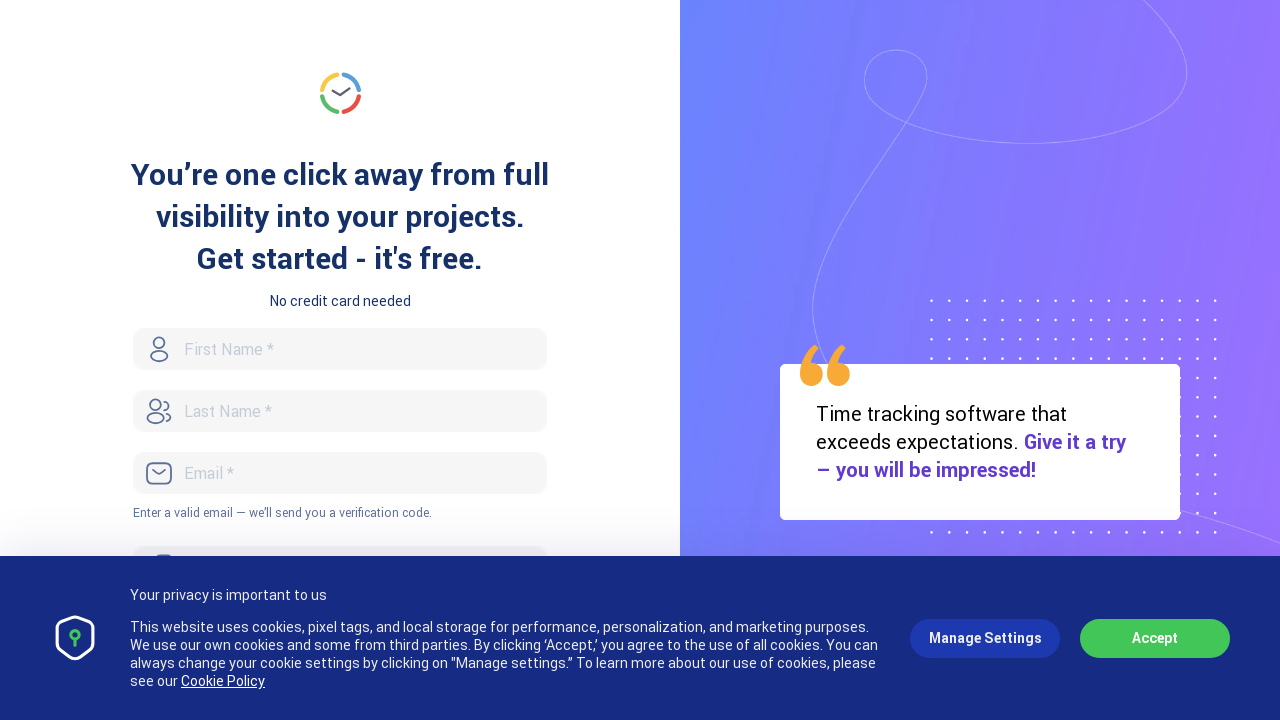

Filled in first name field with 'Marcus' on #FirstName
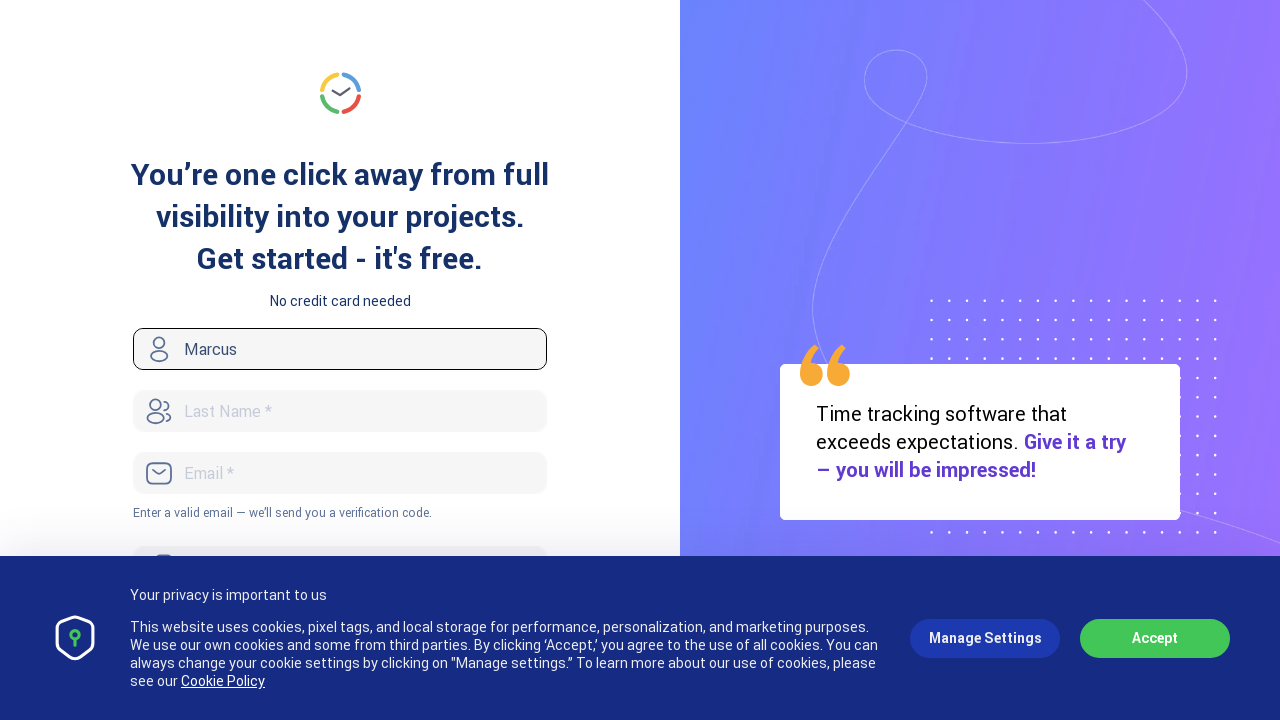

Filled in last name field with 'Thompson' on #LastName
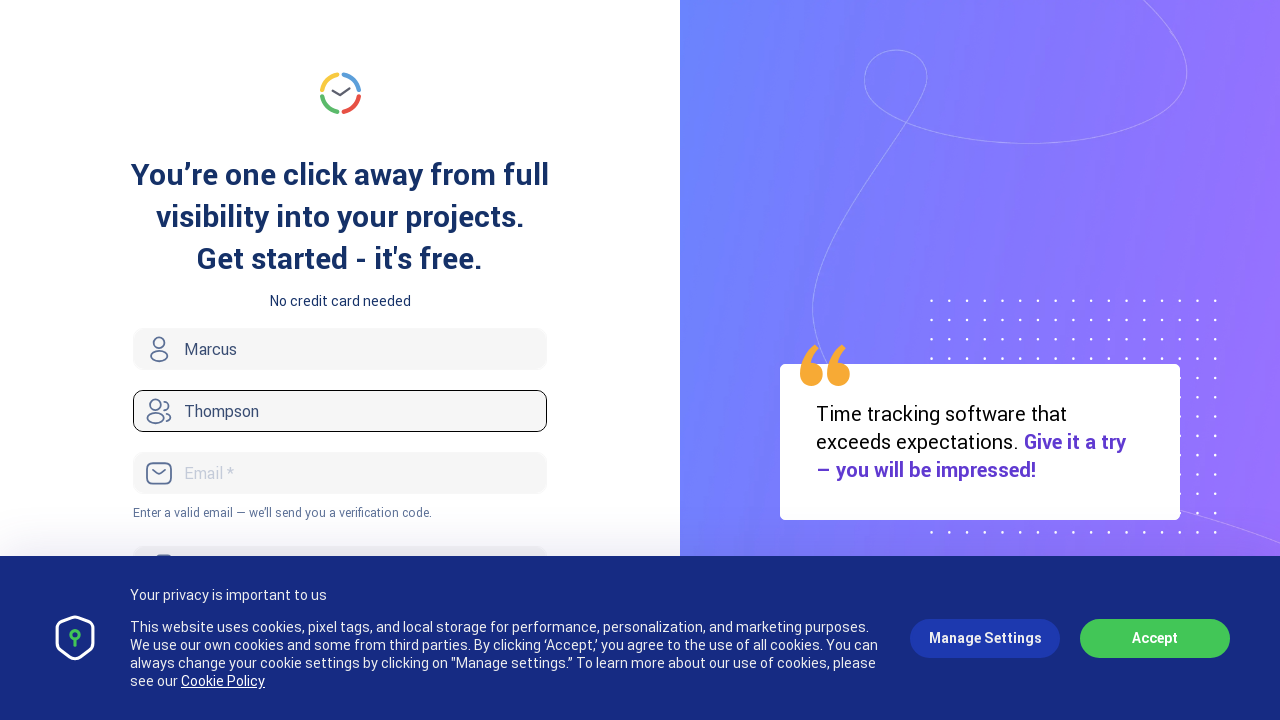

Filled in email field with 'marcus.thompson@testmail.com' on #Email
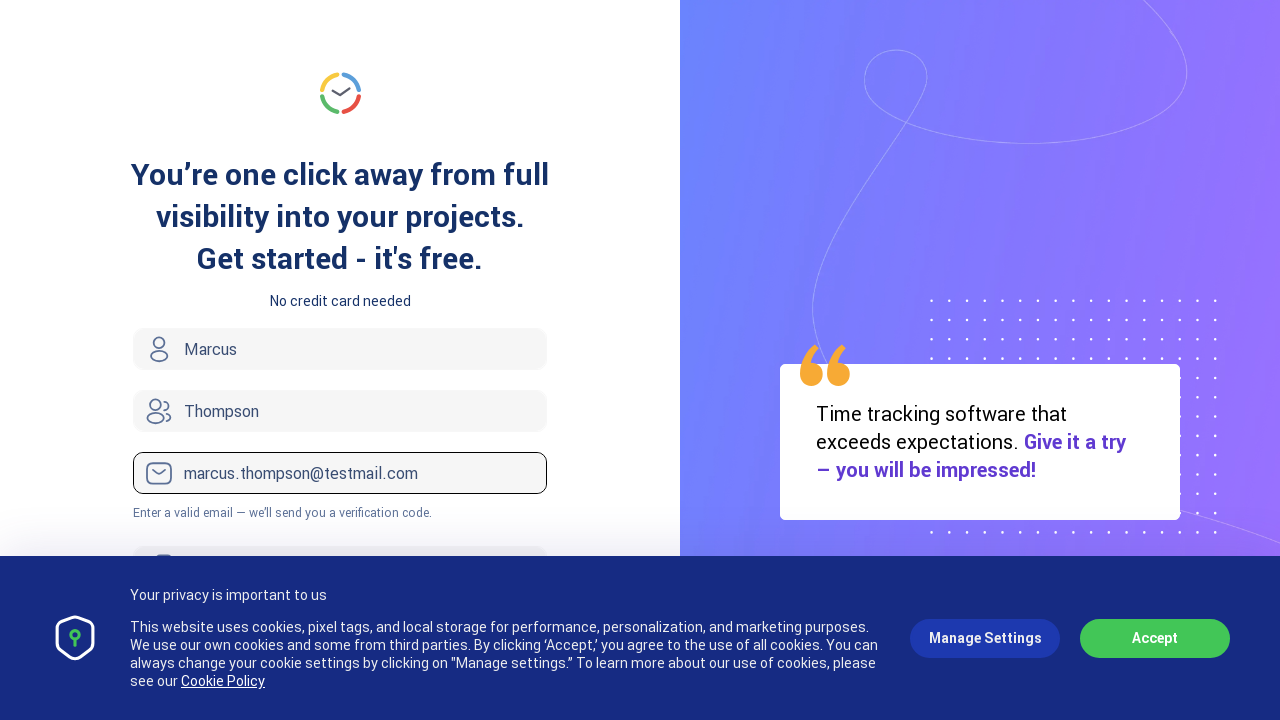

Filled in company name field with 'Horizon Technologies' on #Company
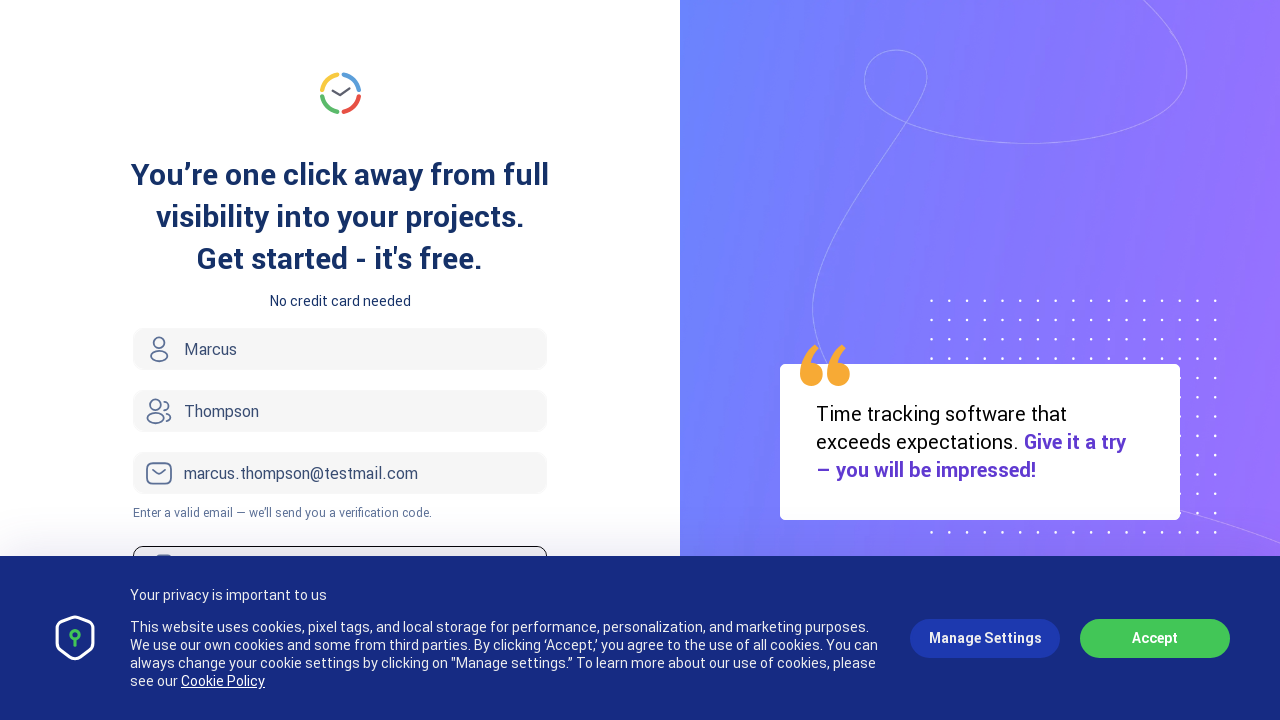

Clicked the Let's Go submit button to complete signup at (340, 360) on text=Let's Go
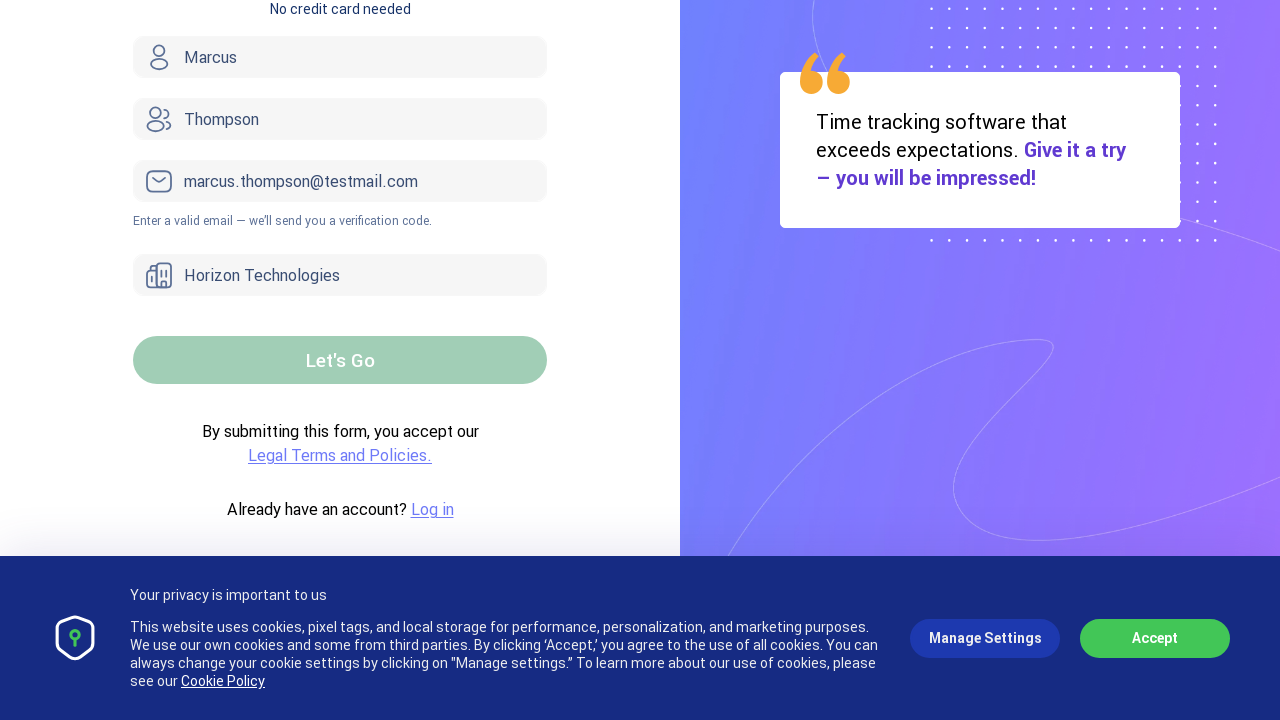

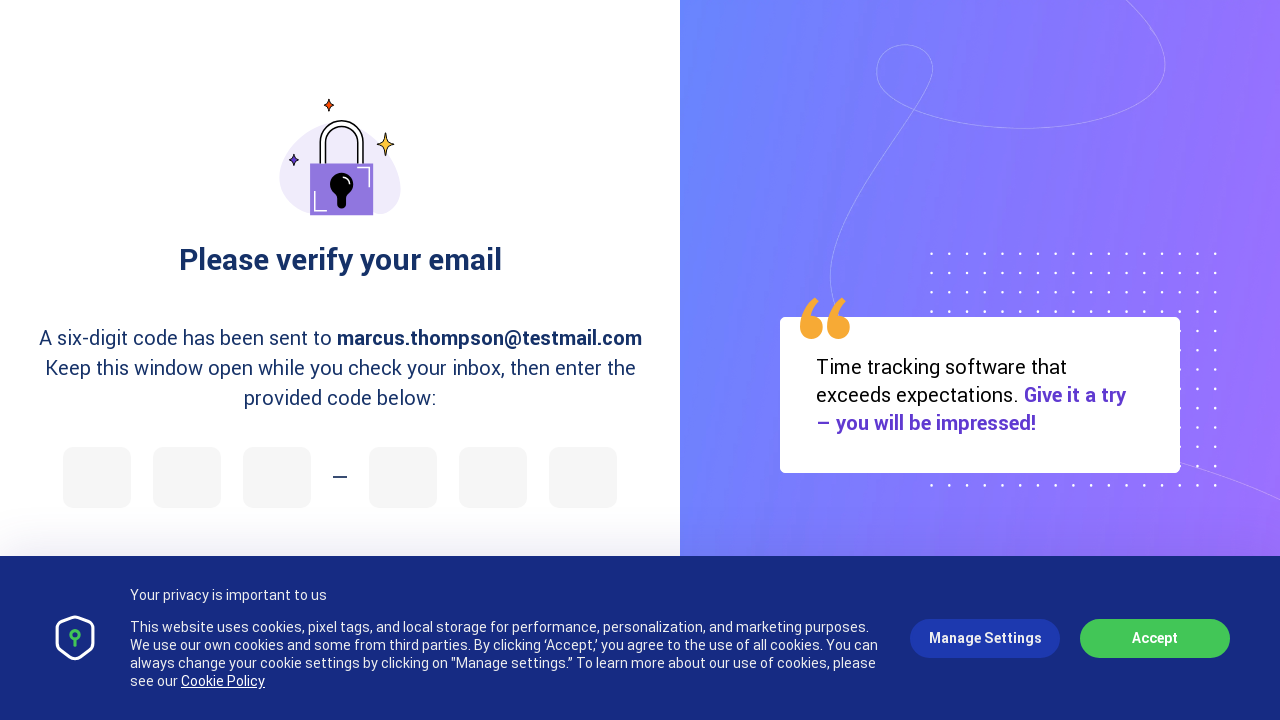